Tests that entering an invalid zip code (letters instead of numbers) displays an error message on the registration page.

Starting URL: https://www.sharelane.com/cgi-bin/register.py

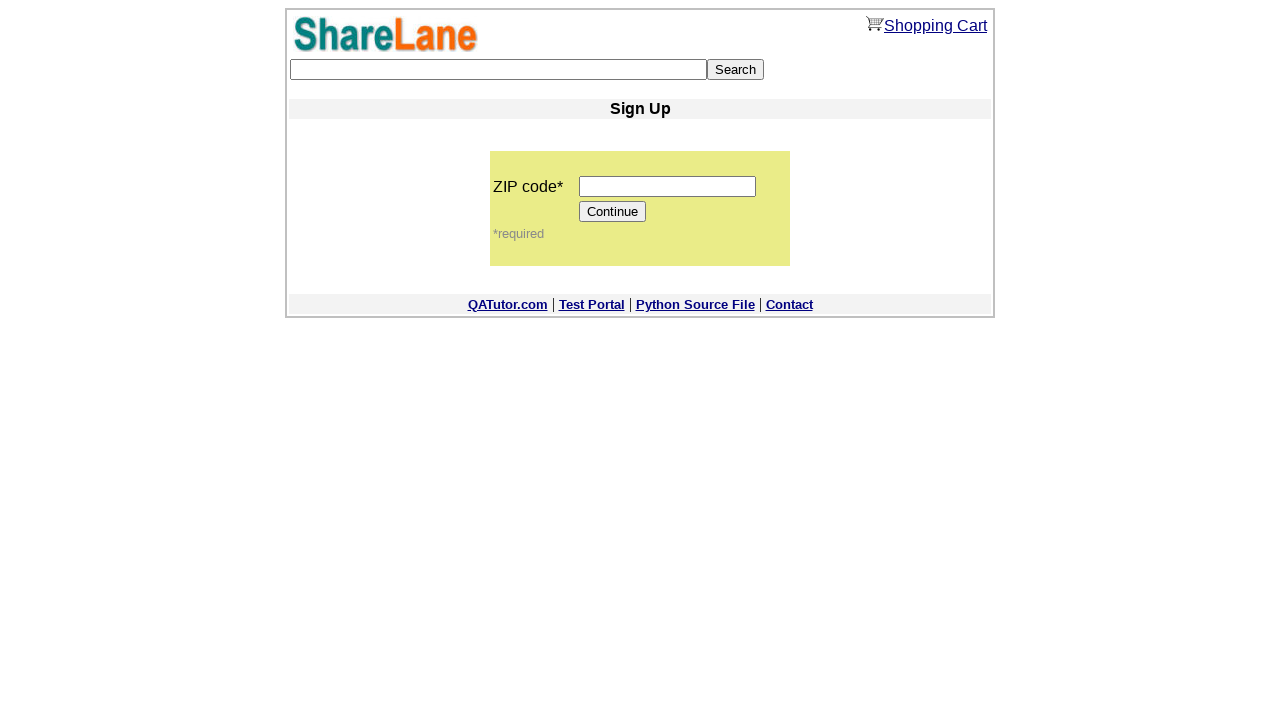

Filled zip code field with invalid letters 'fffffff' on input[name='zip_code']
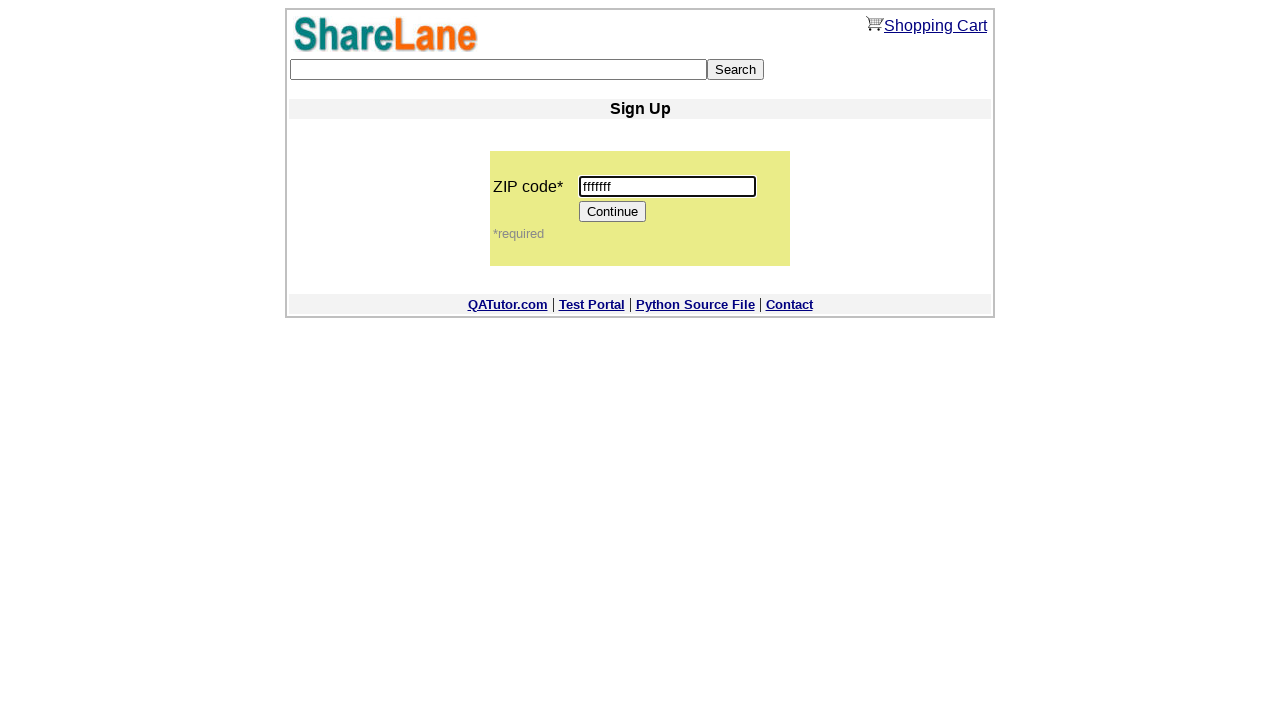

Clicked Continue button at (613, 212) on [value='Continue']
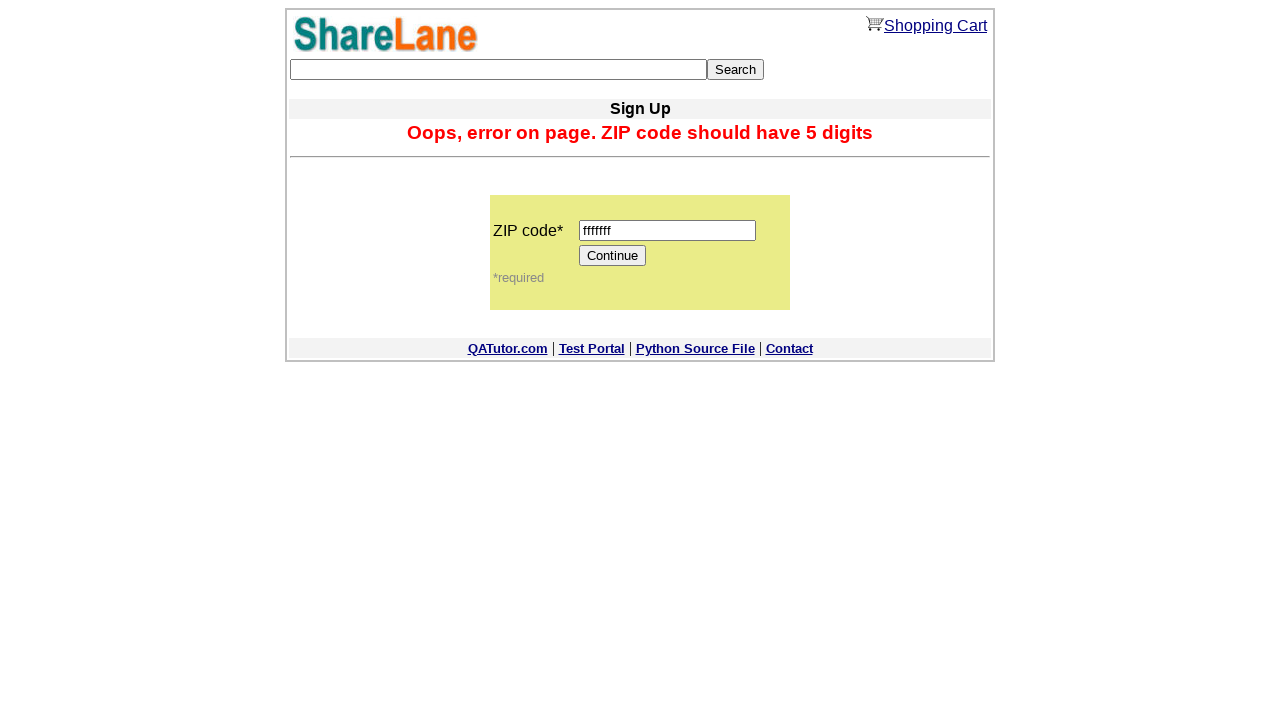

Error message appeared on the registration page
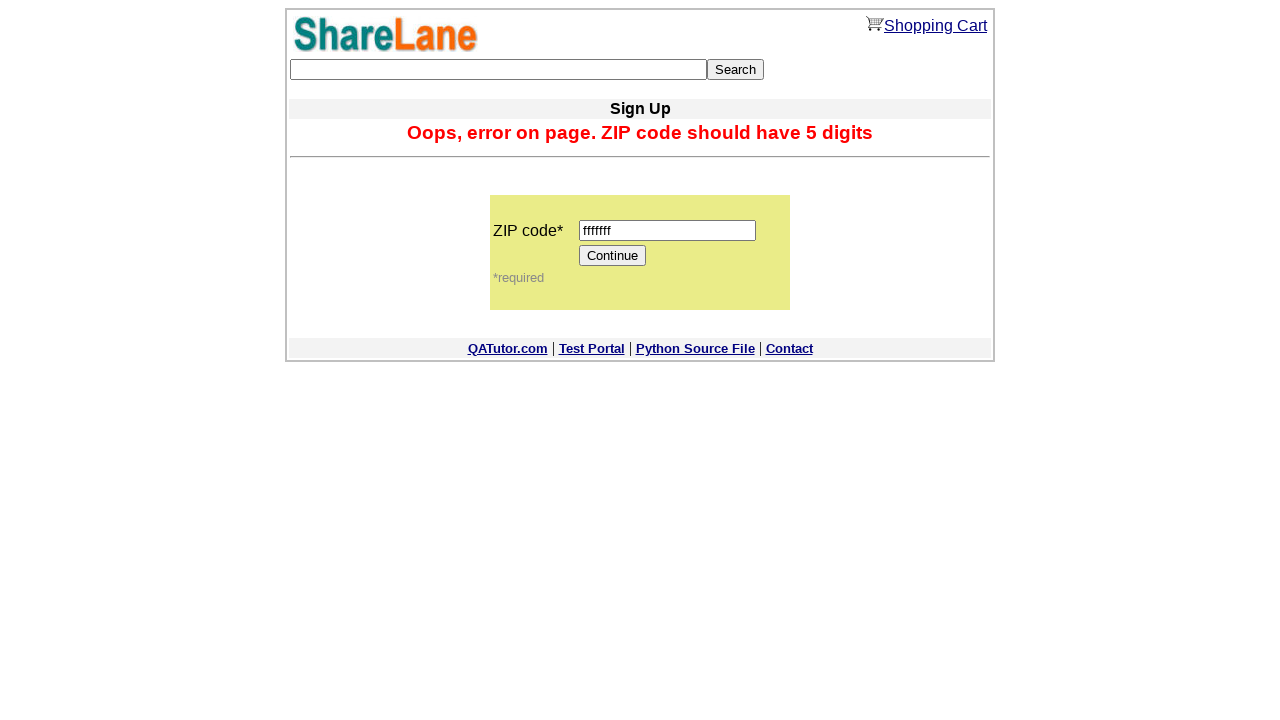

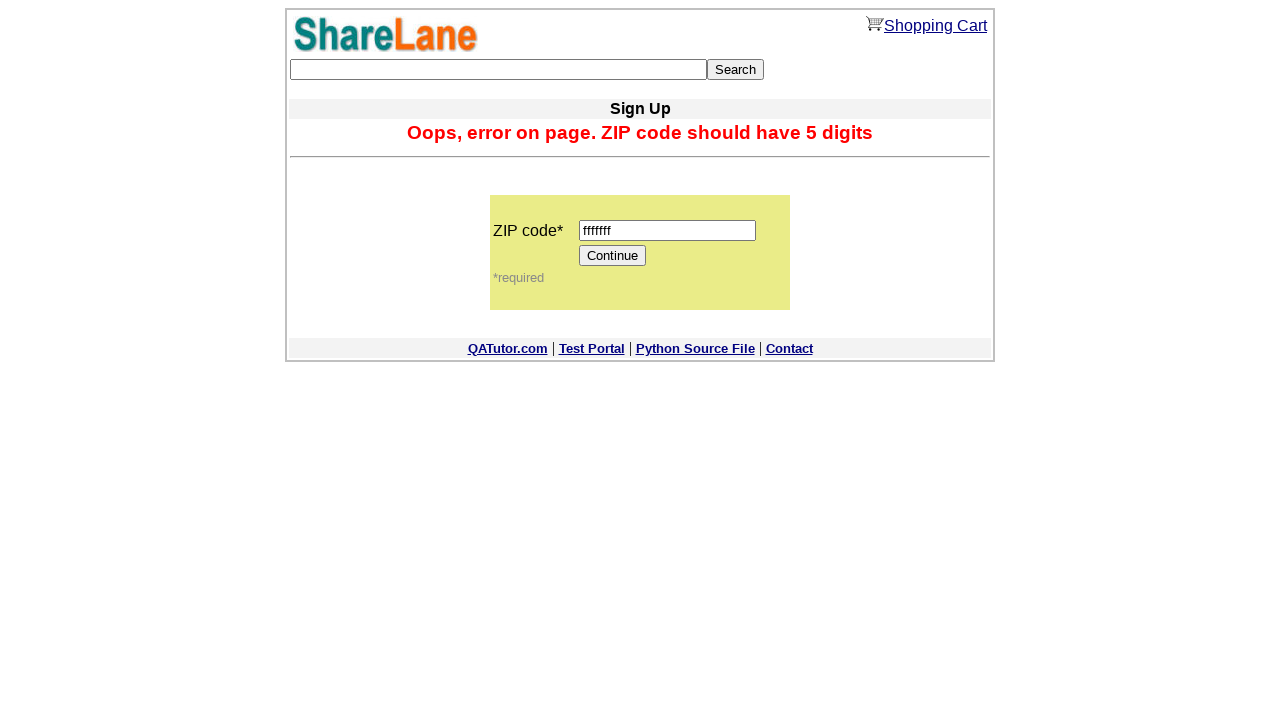